Tests the Challenging DOM page by navigating to it and verifying the side buttons contain expected text values

Starting URL: https://the-internet.herokuapp.com/

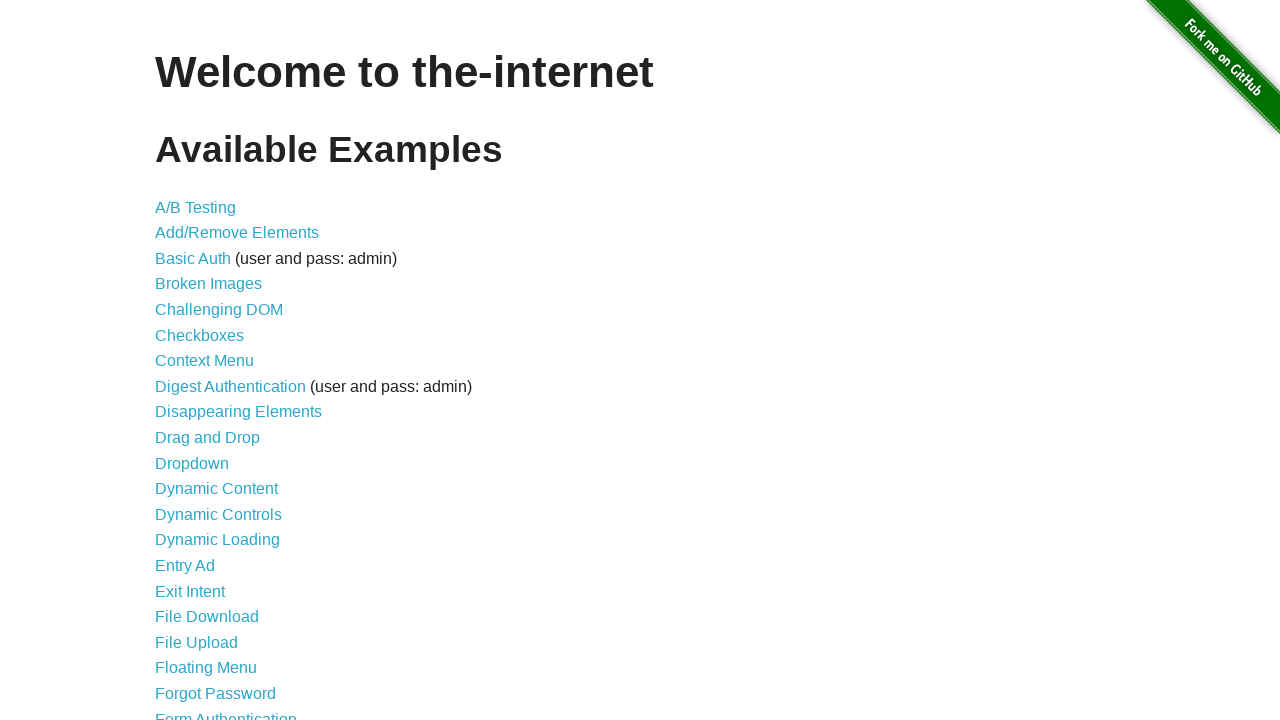

Clicked on the 'Challenging DOM' link at (219, 310) on xpath=//a[normalize-space()='Challenging DOM']
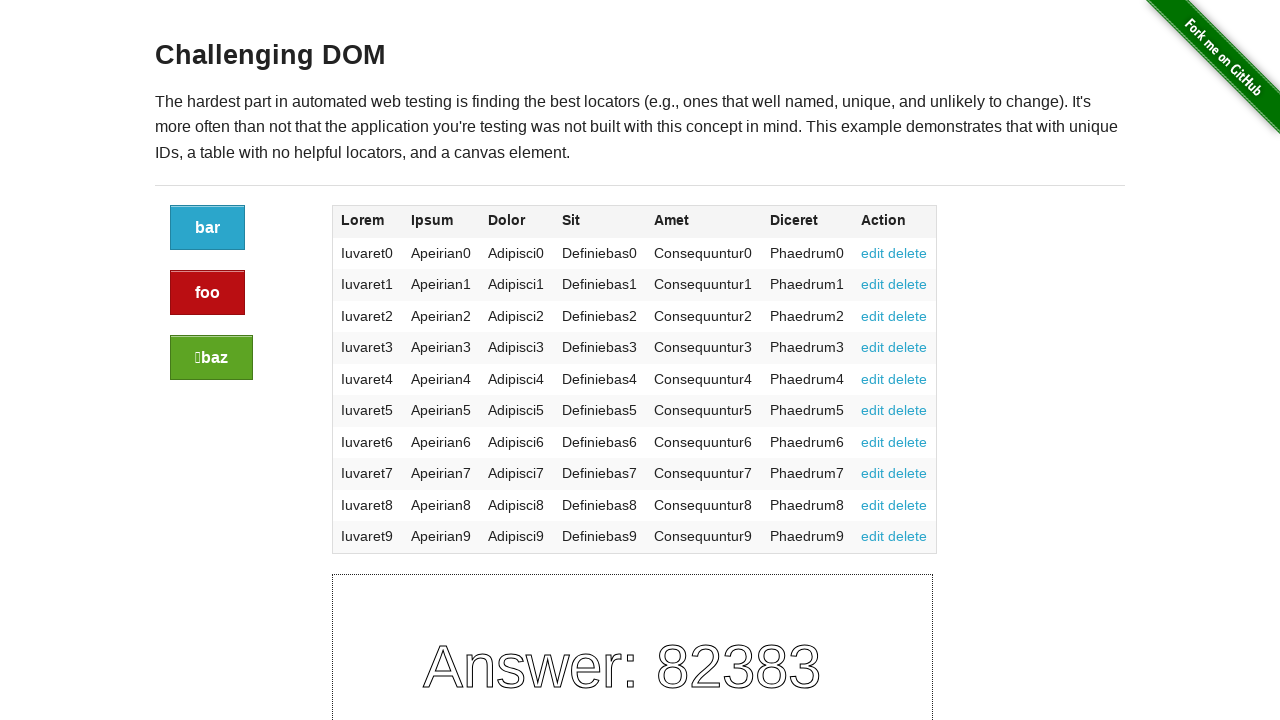

Page loaded and h3 element appeared
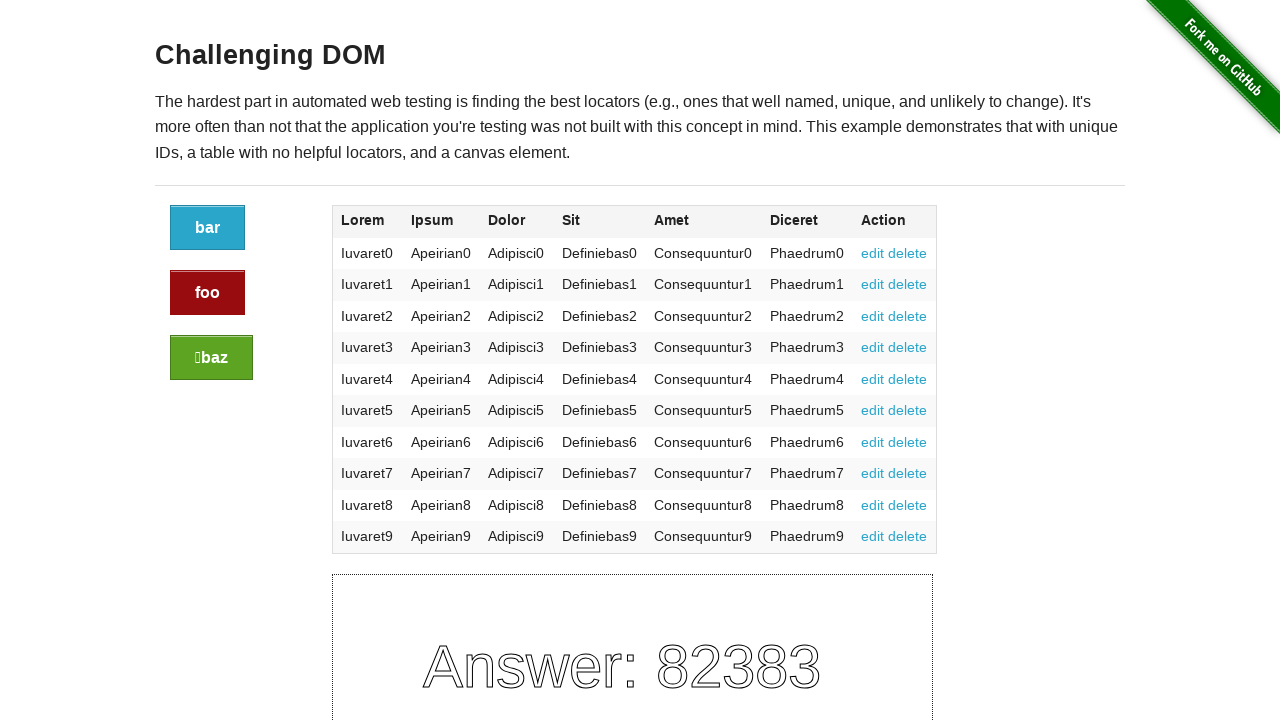

Side buttons became visible
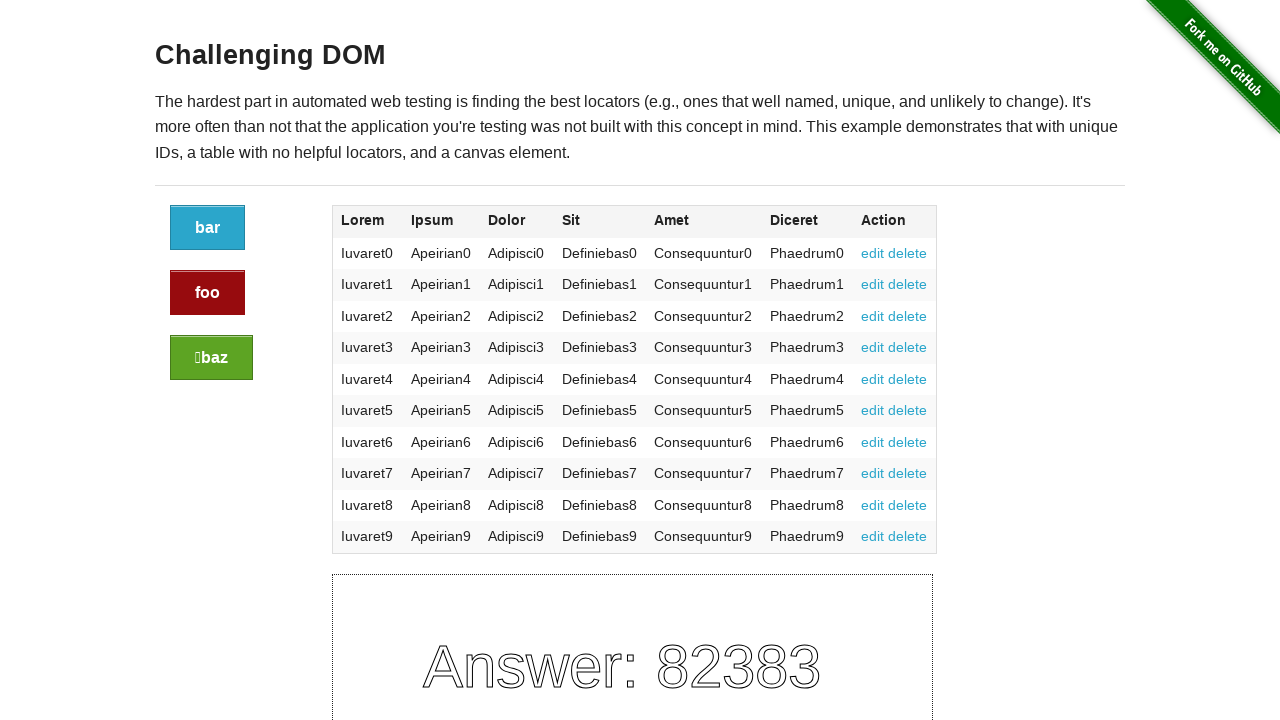

Located all side buttons on the page
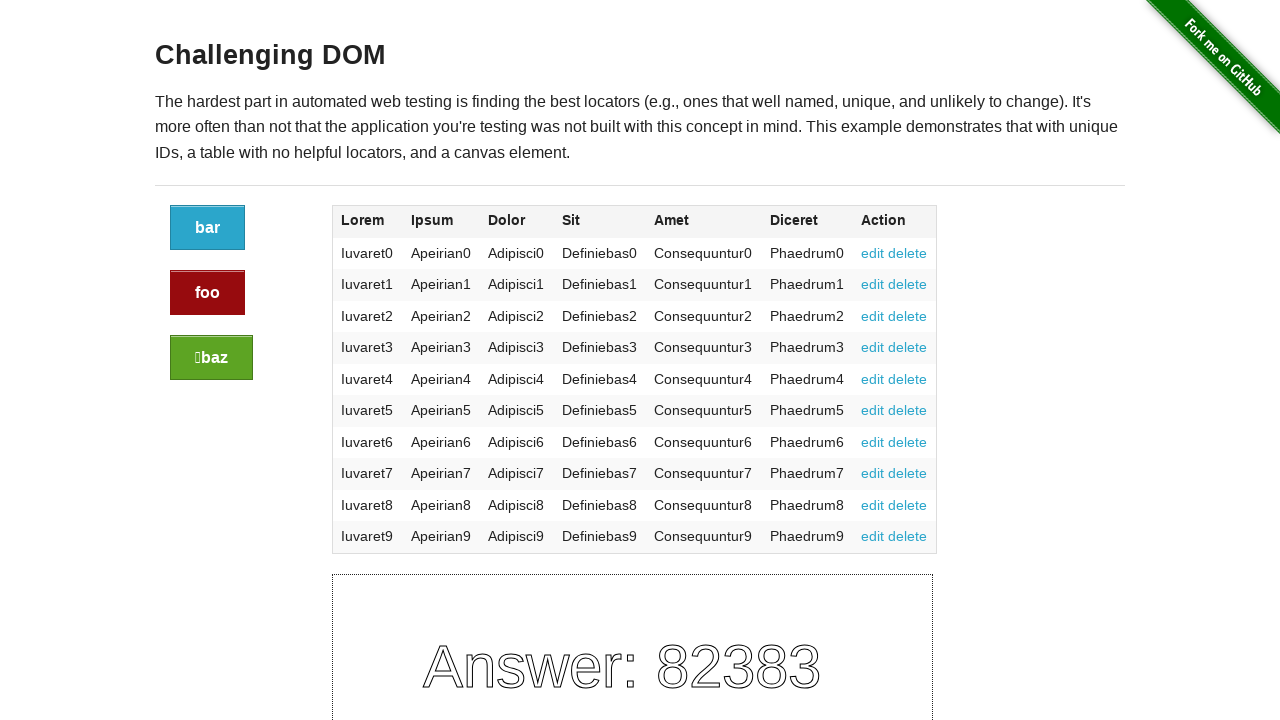

First side button is ready and present
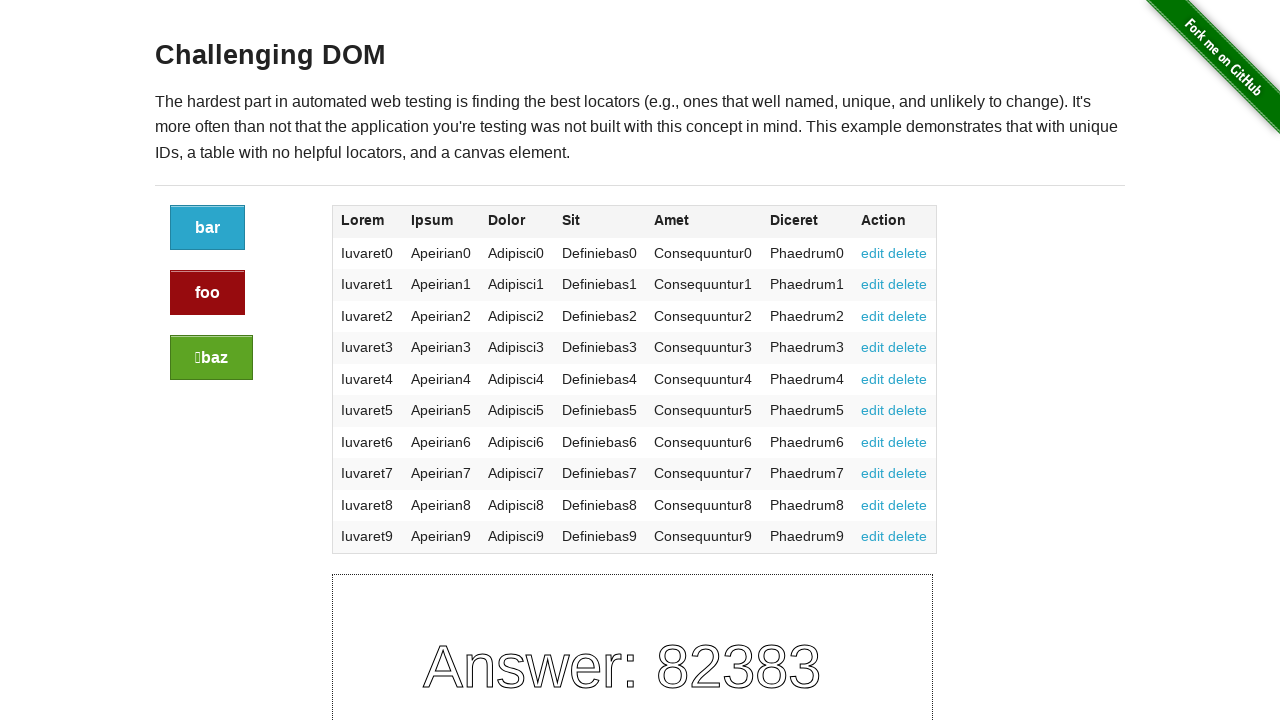

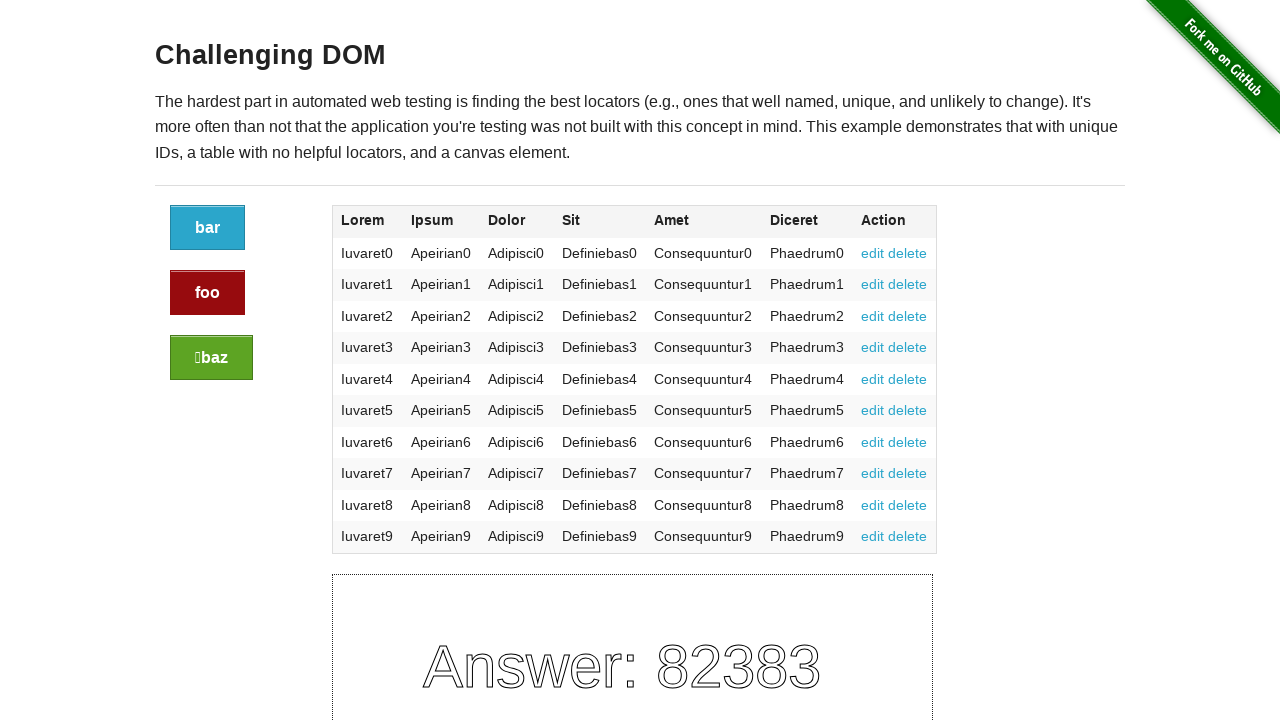